Tests the Ajio shopping website by searching for "bags", then applying filters for "Men" category and "Men - Fashion Bags" subcategory, and verifies that results are displayed.

Starting URL: https://www.ajio.com/

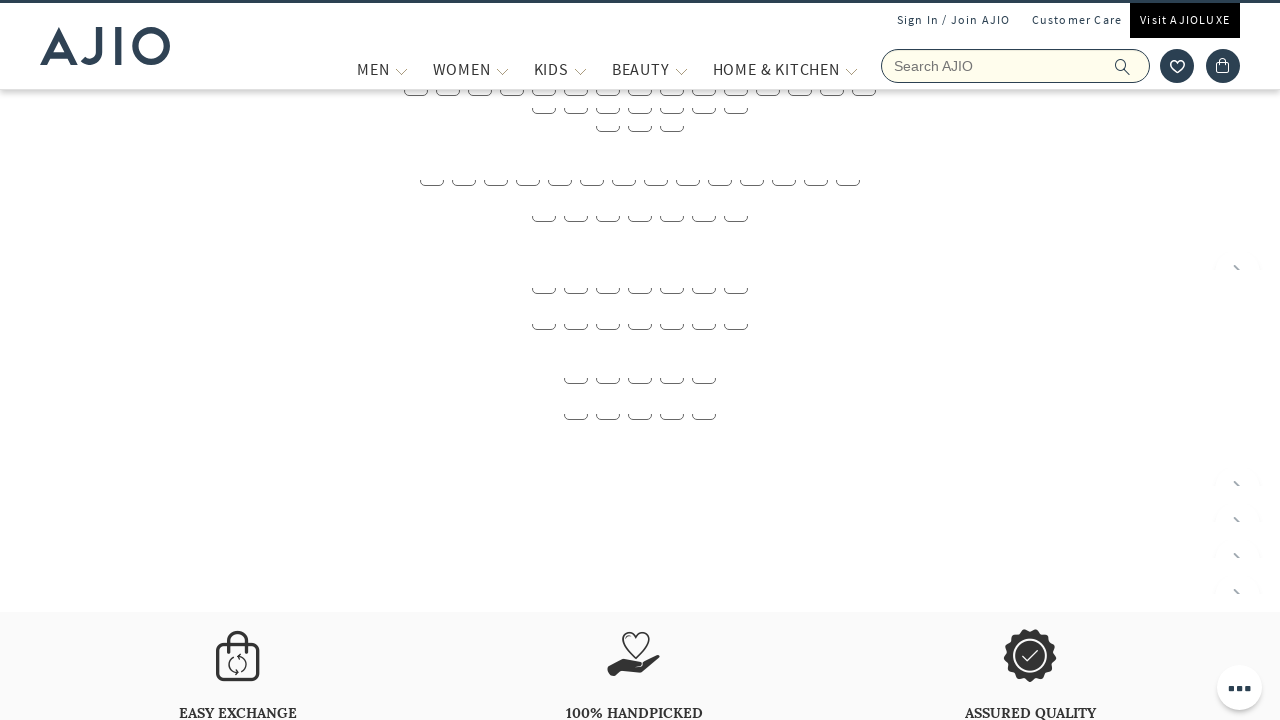

Filled search field with 'bags' on input[name='searchVal']
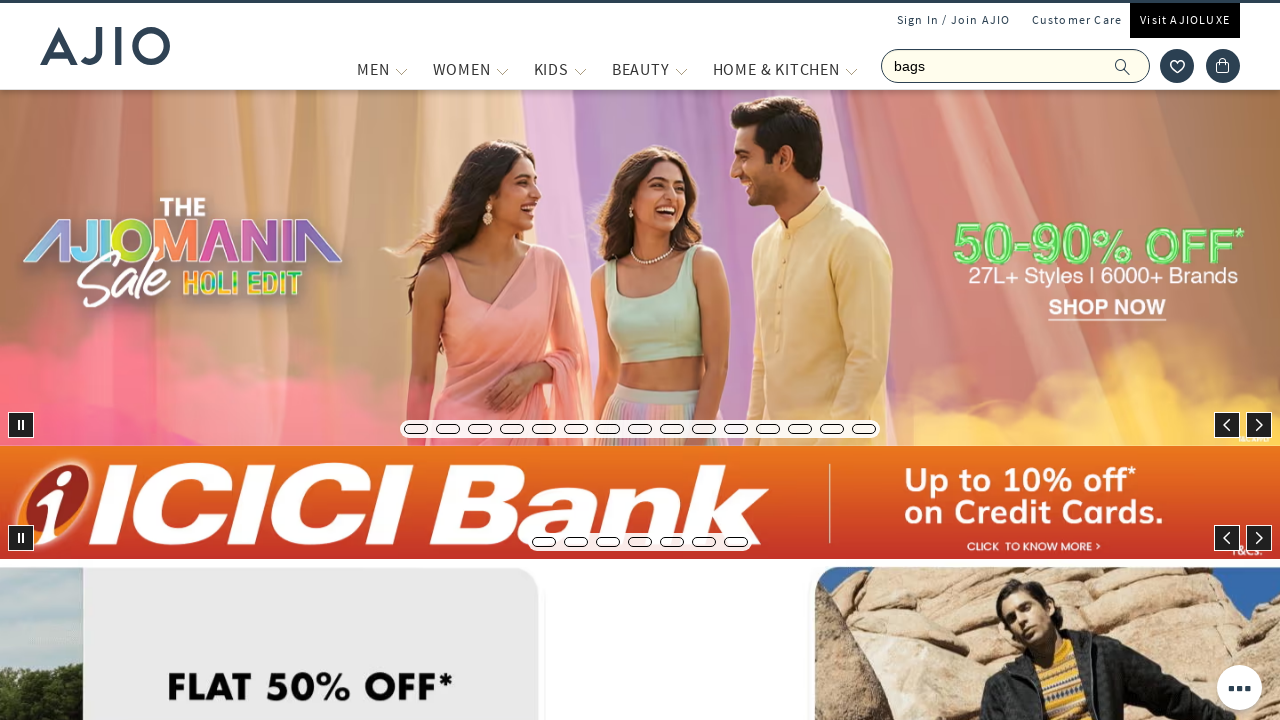

Pressed Enter to search for bags on input[name='searchVal']
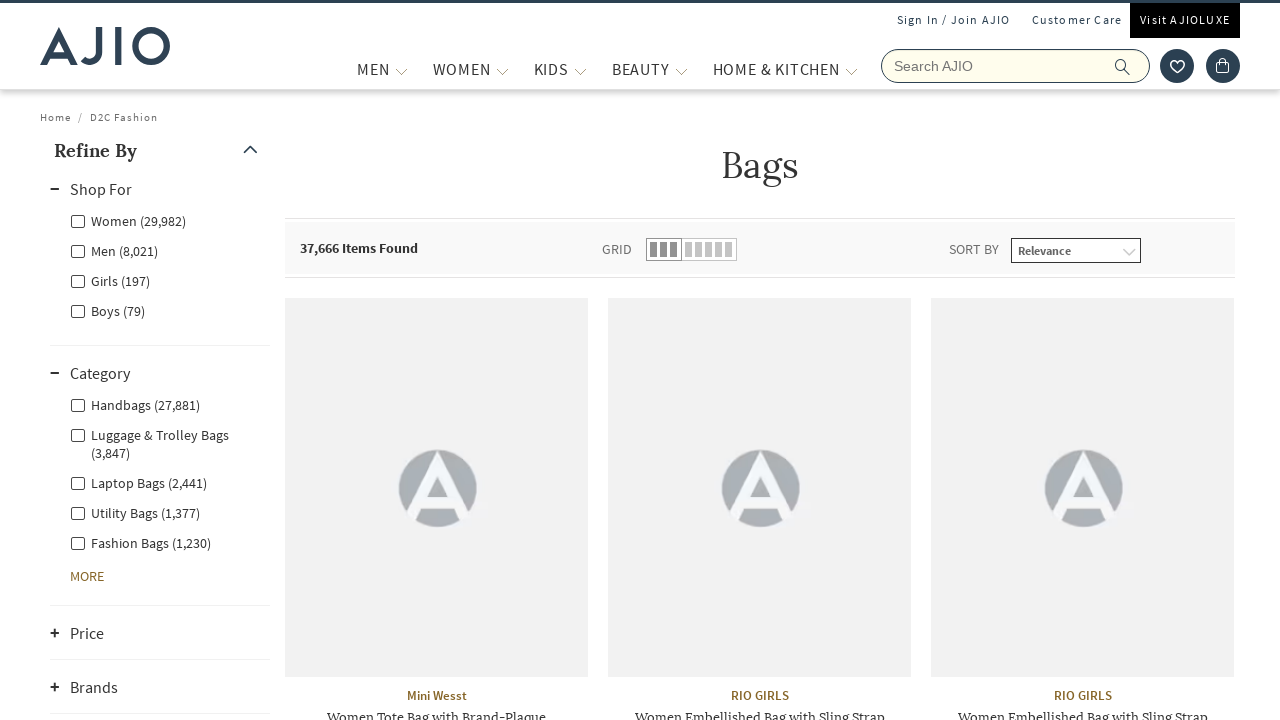

Search results loaded and length selector appeared
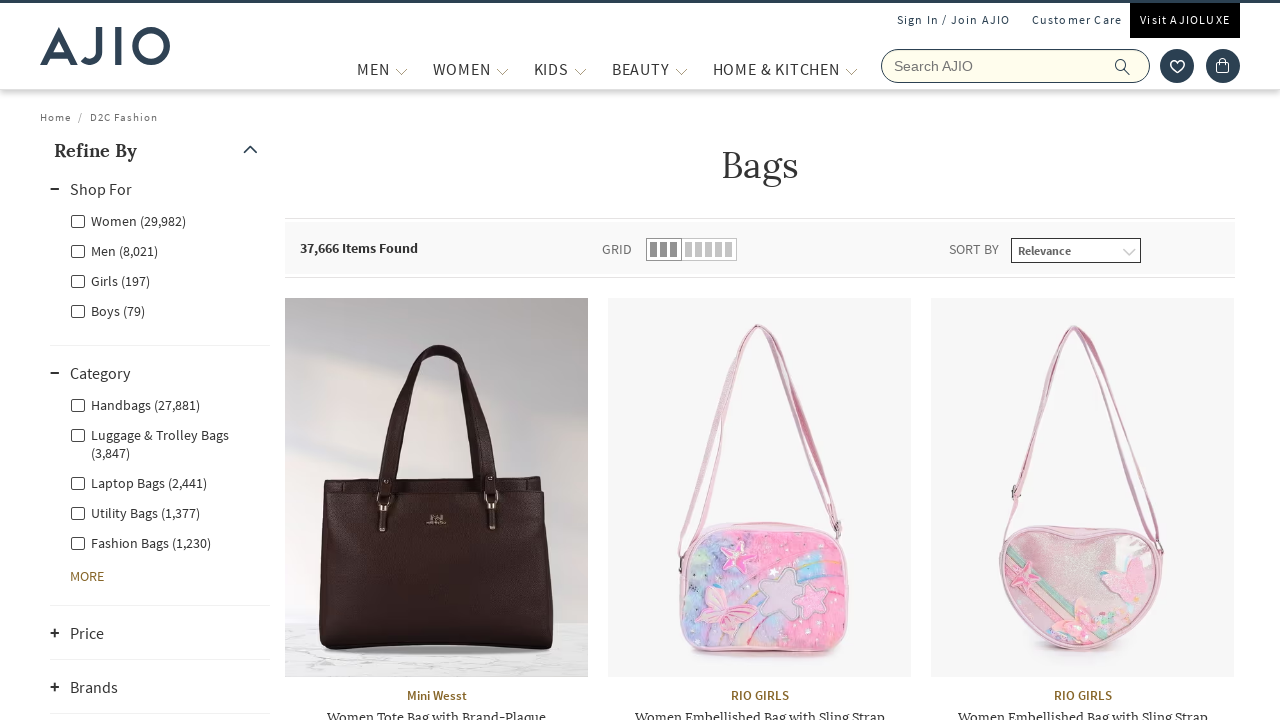

Clicked on Men category filter at (114, 250) on label[for='Men']
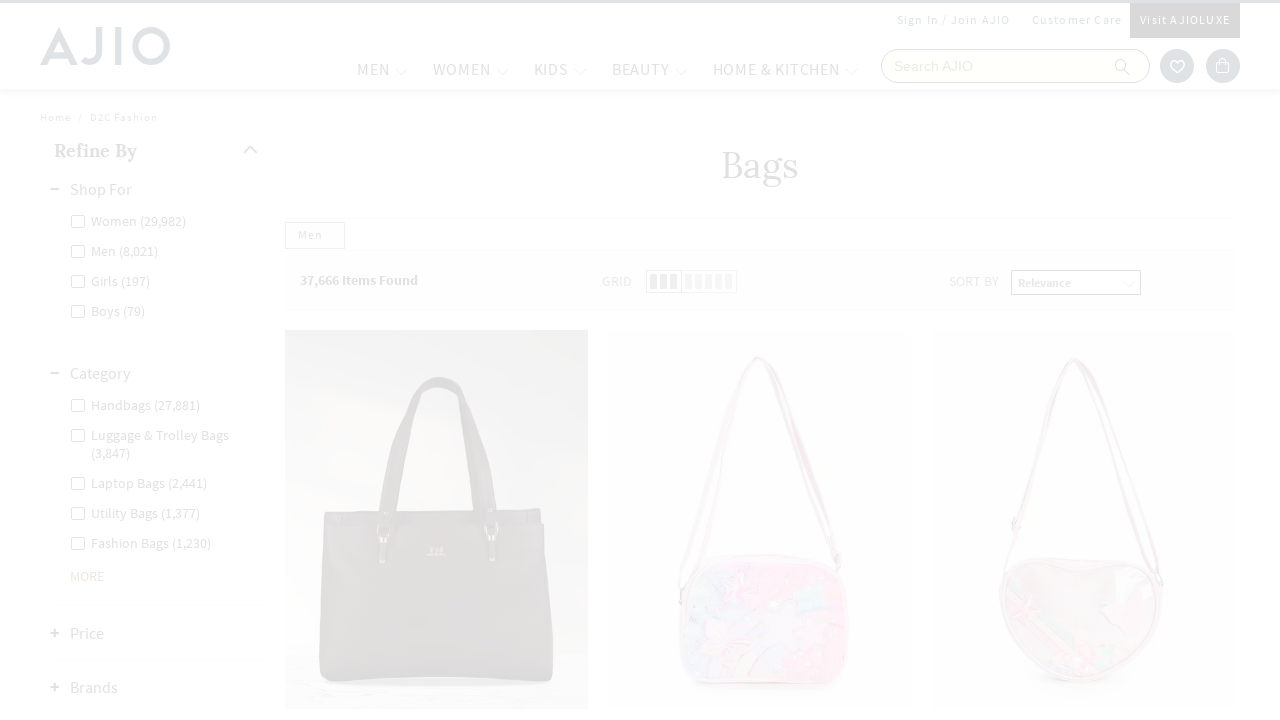

Waited for Men filter to be applied
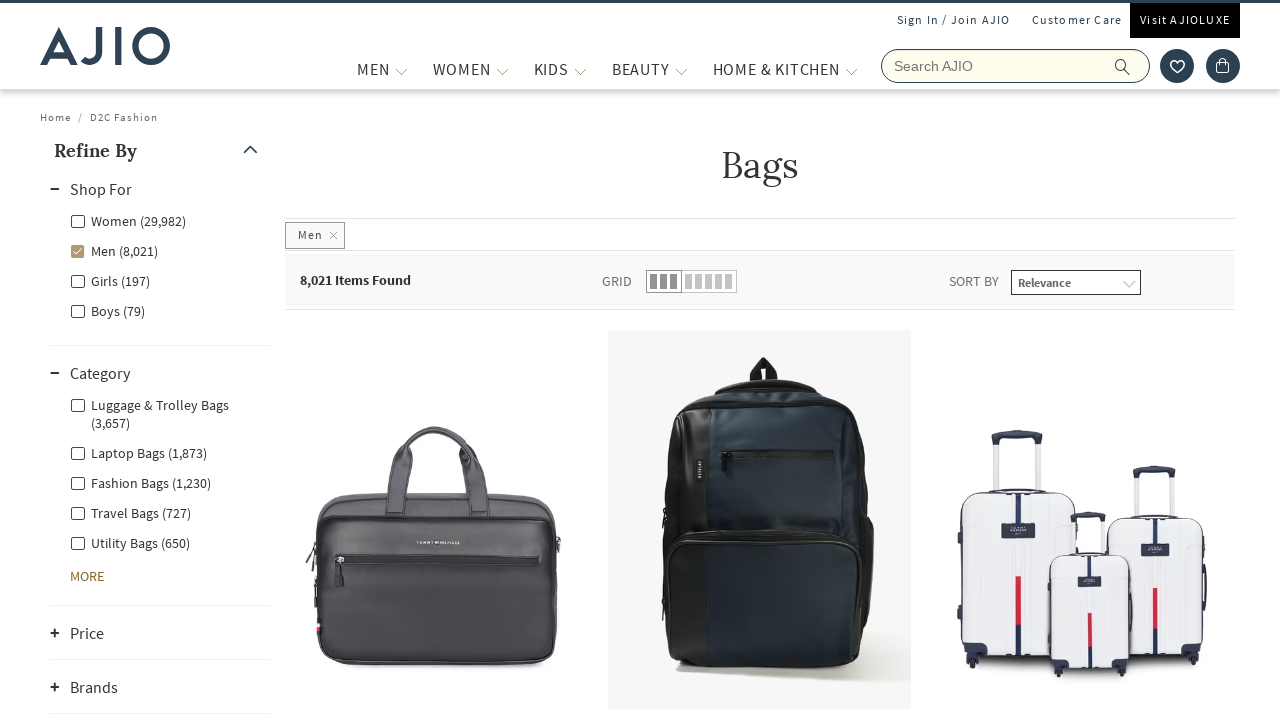

Clicked on Men - Fashion Bags subcategory filter at (140, 482) on label[for='Men - Fashion Bags']
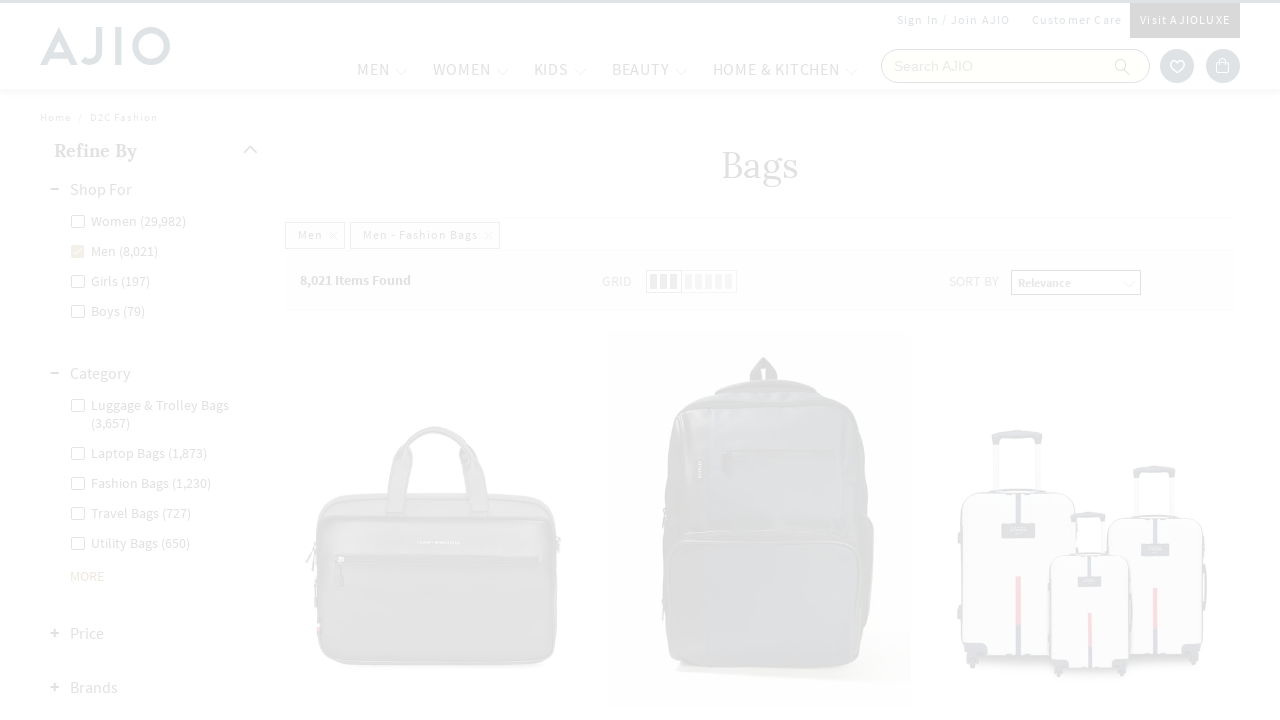

Waited for Men - Fashion Bags filter to be applied
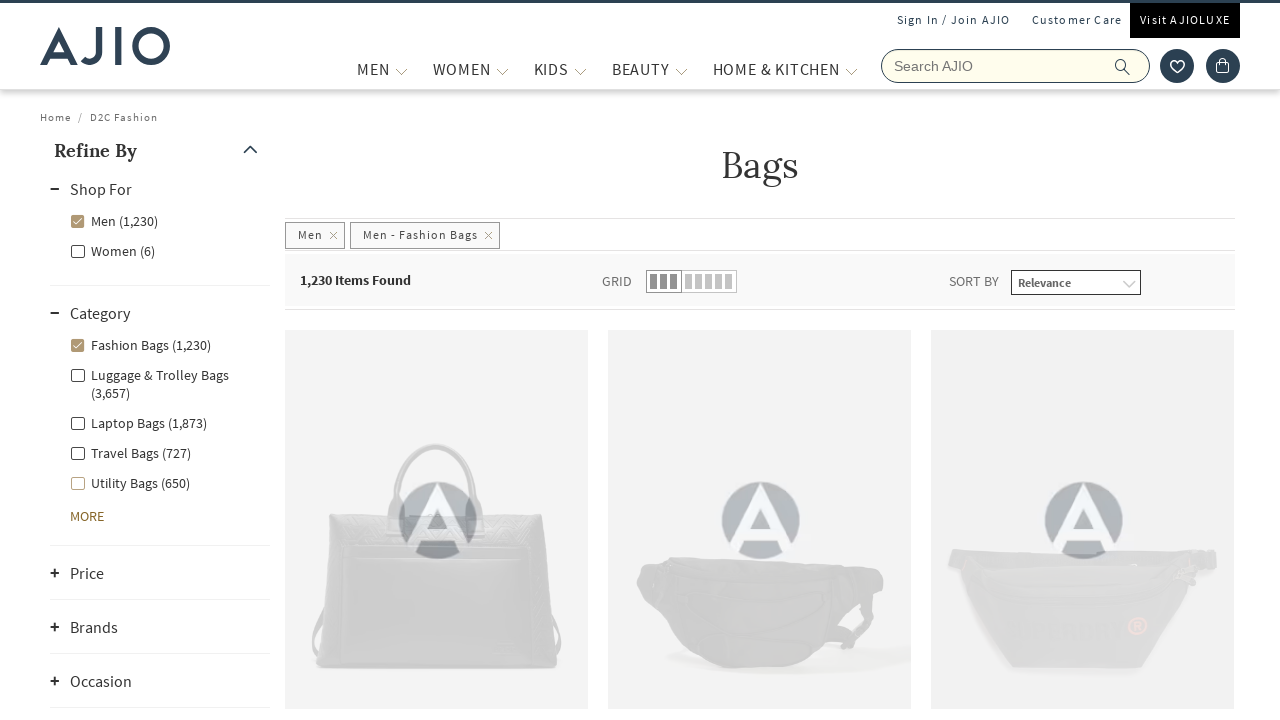

Brand selector appeared in results
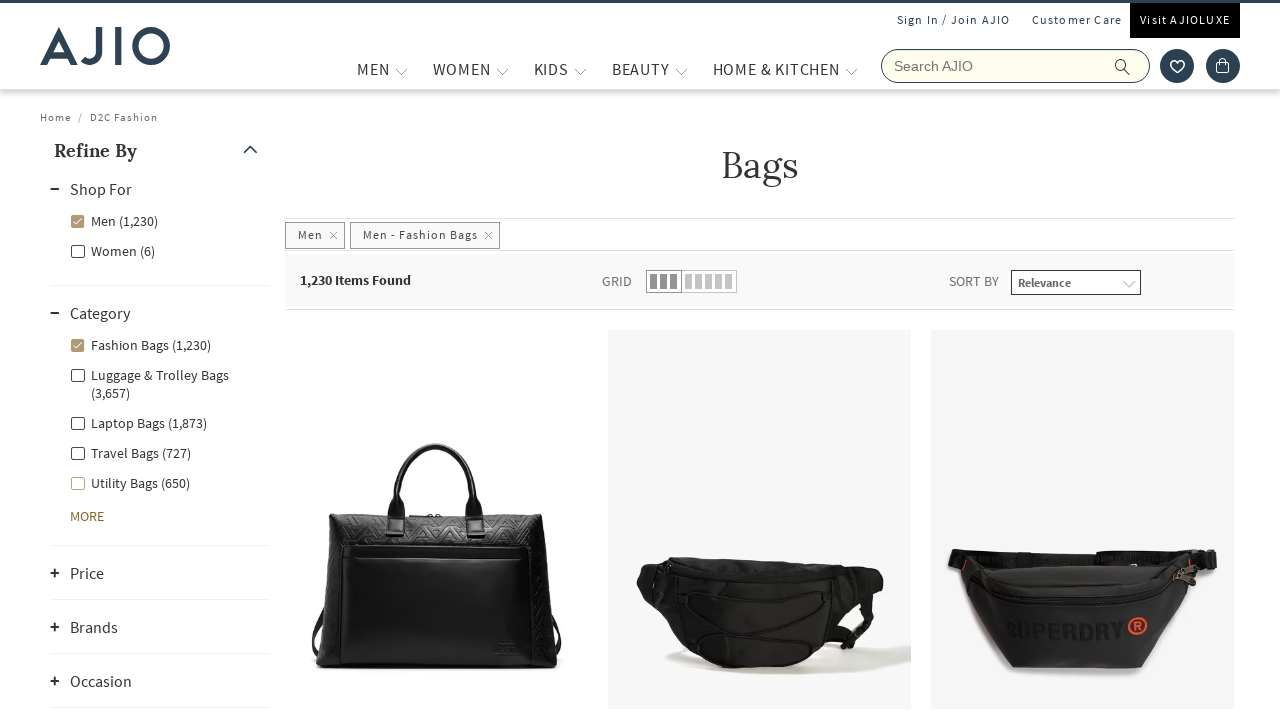

Product name selector appeared, verifying results are displayed
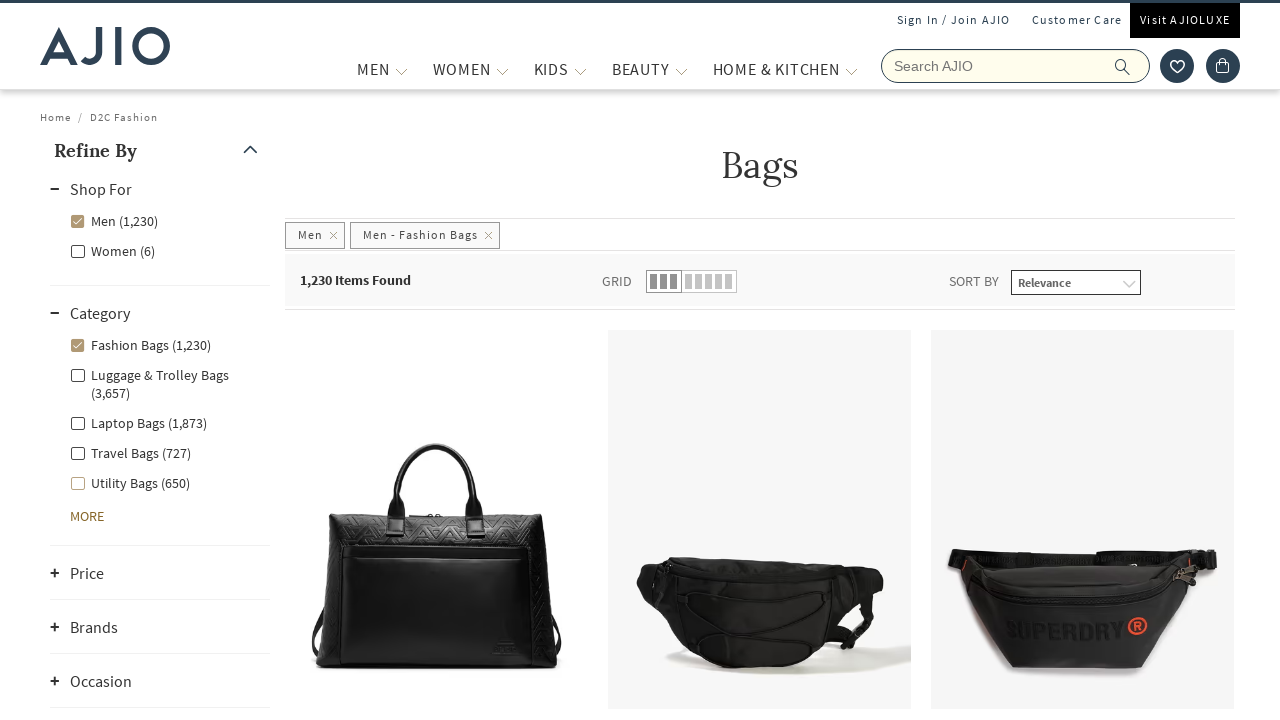

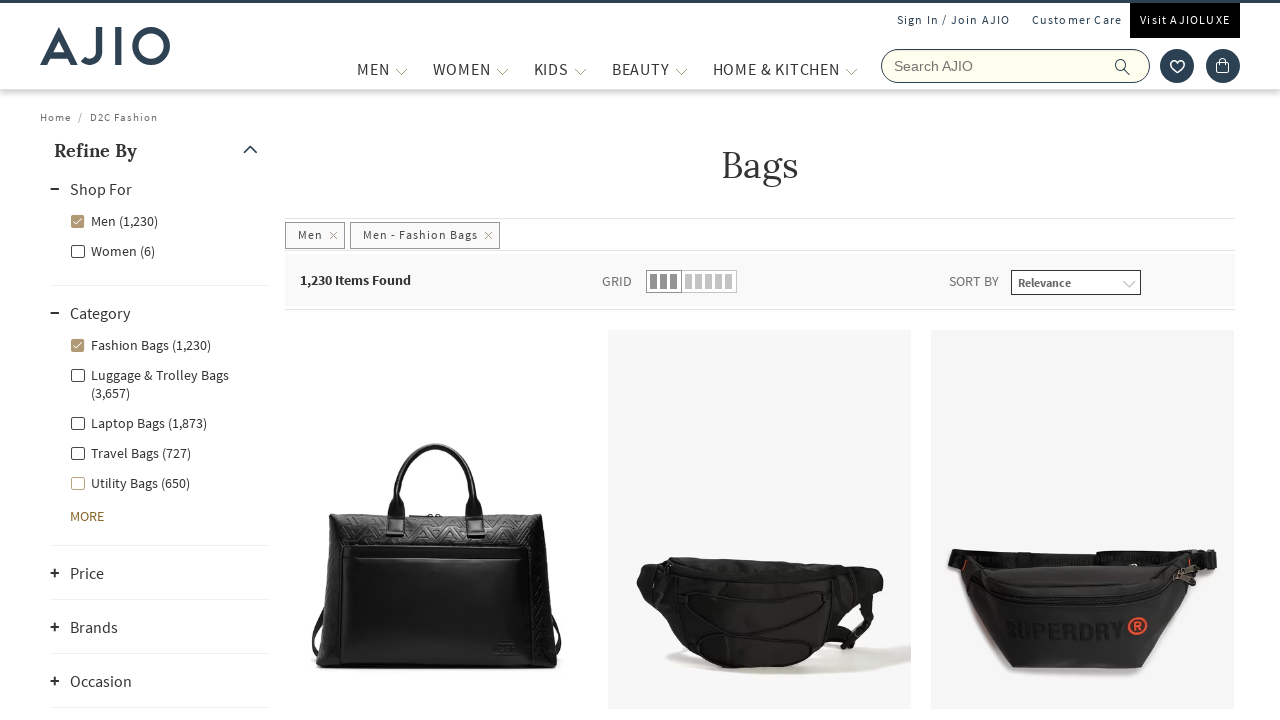